Tests editing an existing person in the employee list by clicking the edit button and modifying form fields.

Starting URL: https://kristinek.github.io/site/tasks/list_of_people

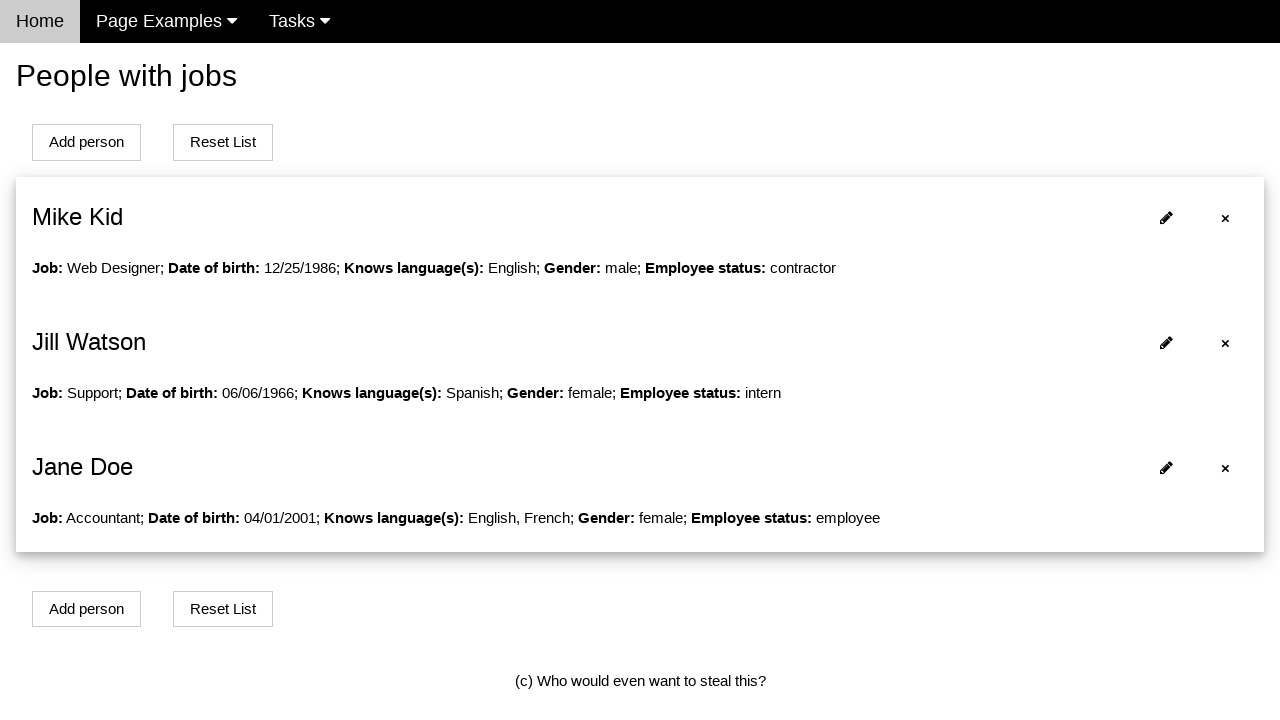

Clicked edit button for first person in the employee list at (1166, 217) on xpath=//*[@id='person0']/span[2]/i
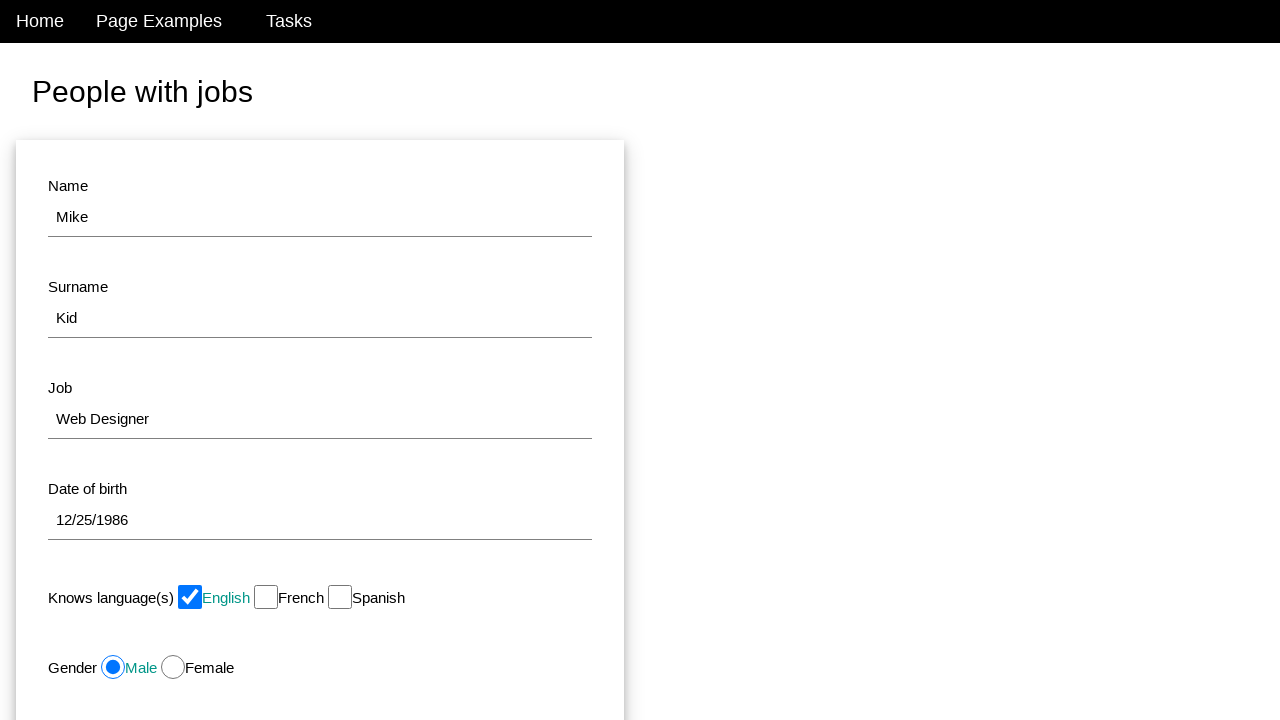

Filled name field with 'Jane' on #name
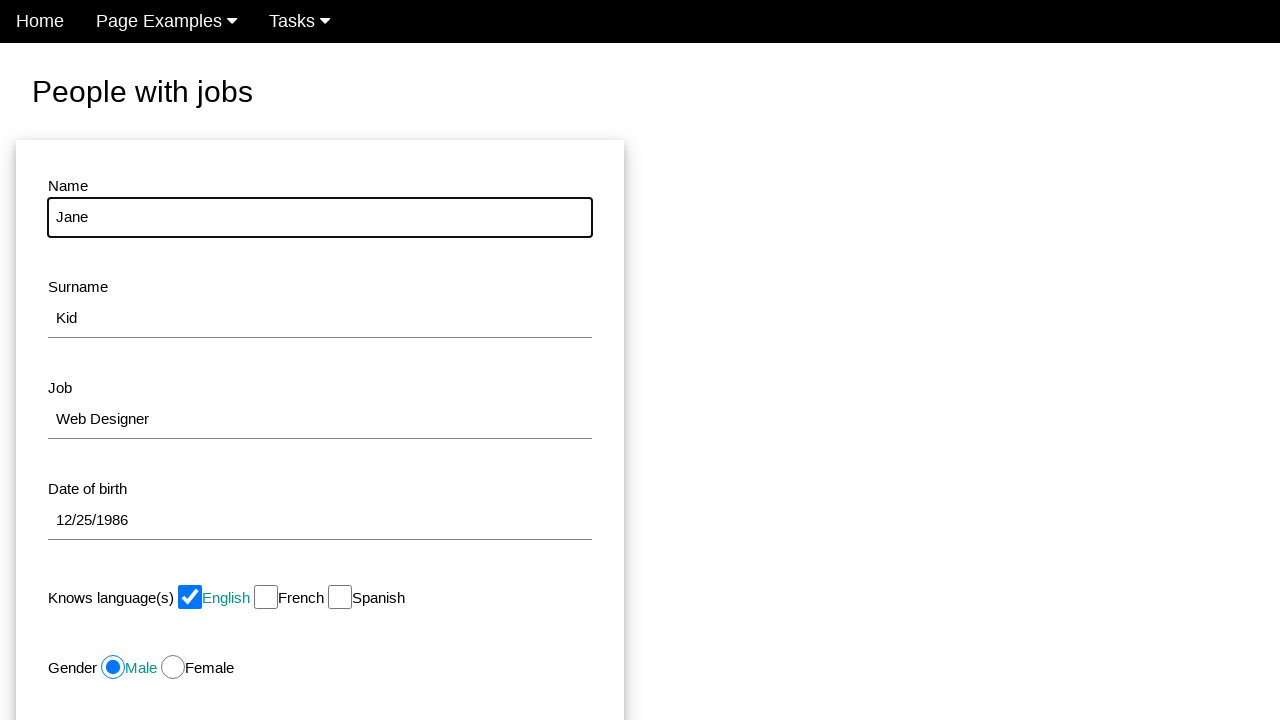

Filled surname field with 'Doe' on #surname
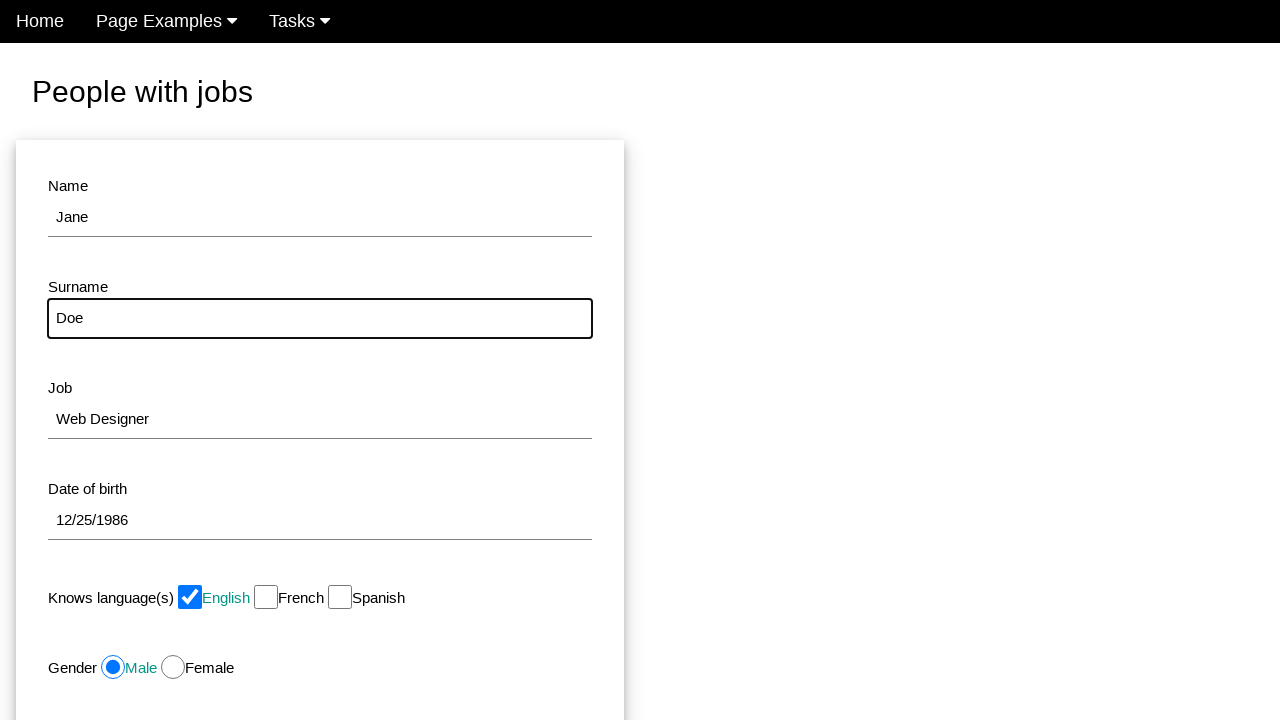

Filled job field with 'Manager' on #job
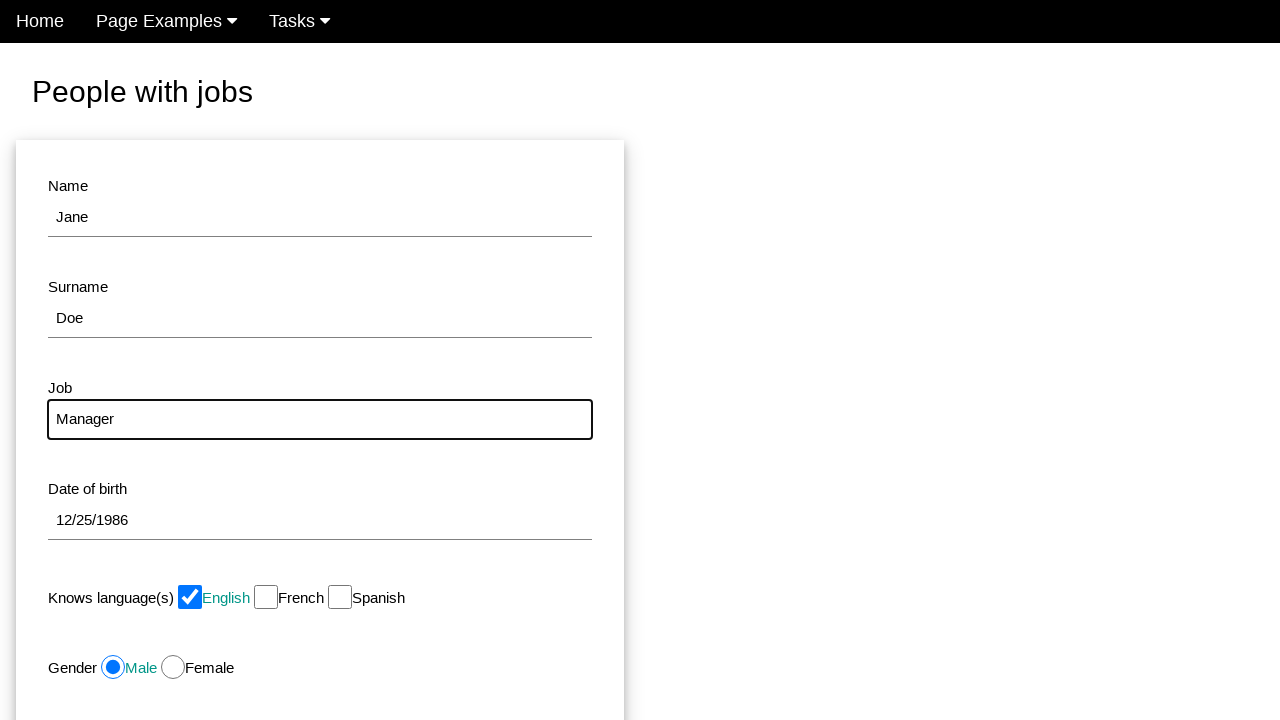

Filled date of birth field with '1985-08-20' on #dob
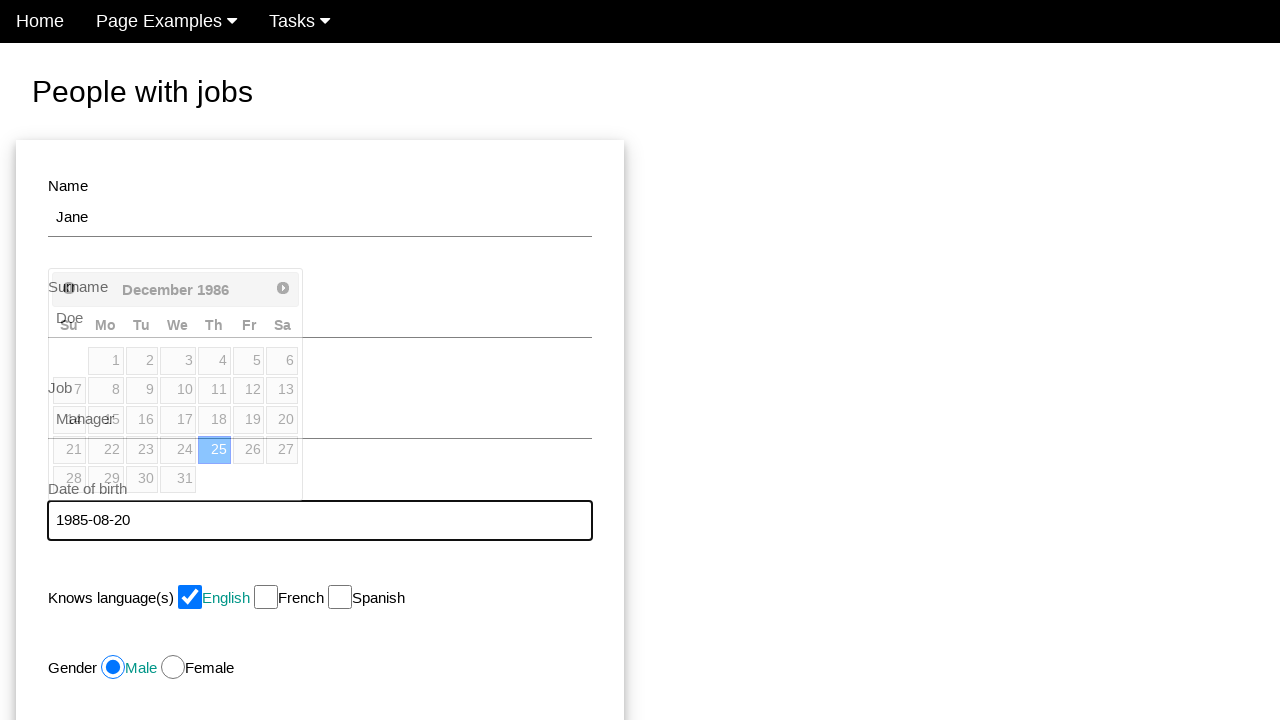

Selected French language option at (266, 597) on #french
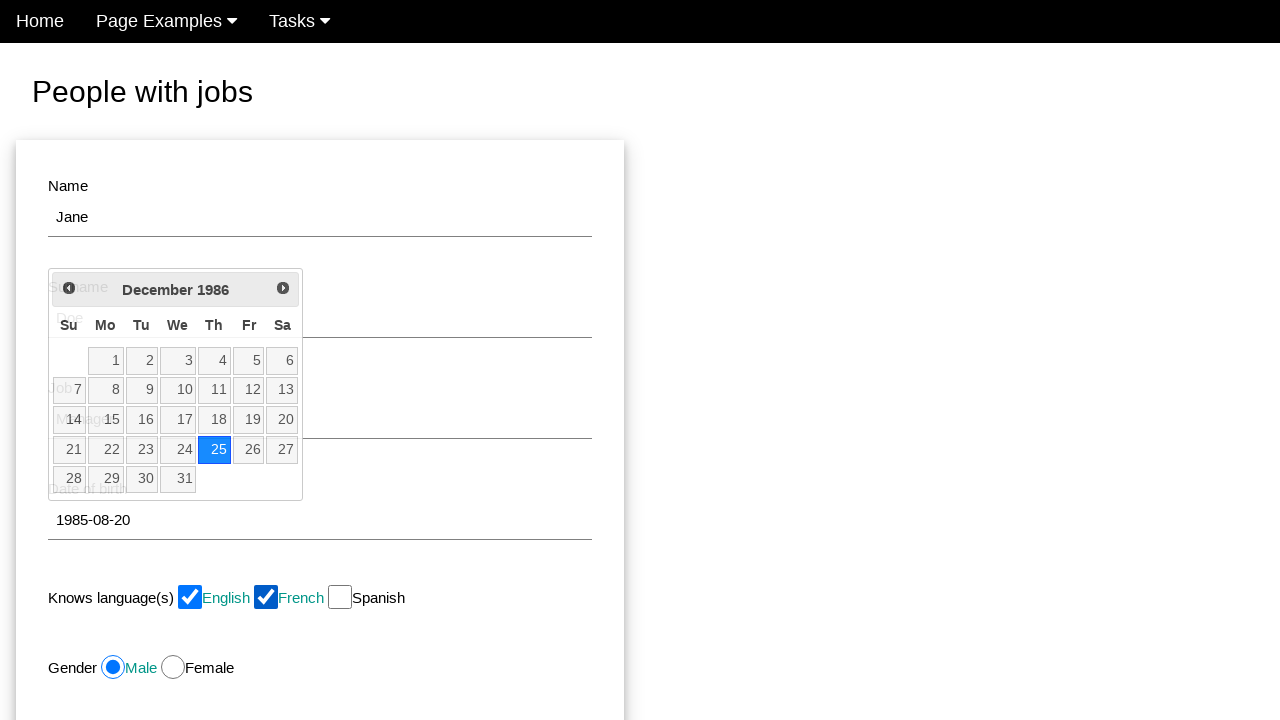

Selected Female gender option at (173, 667) on #female
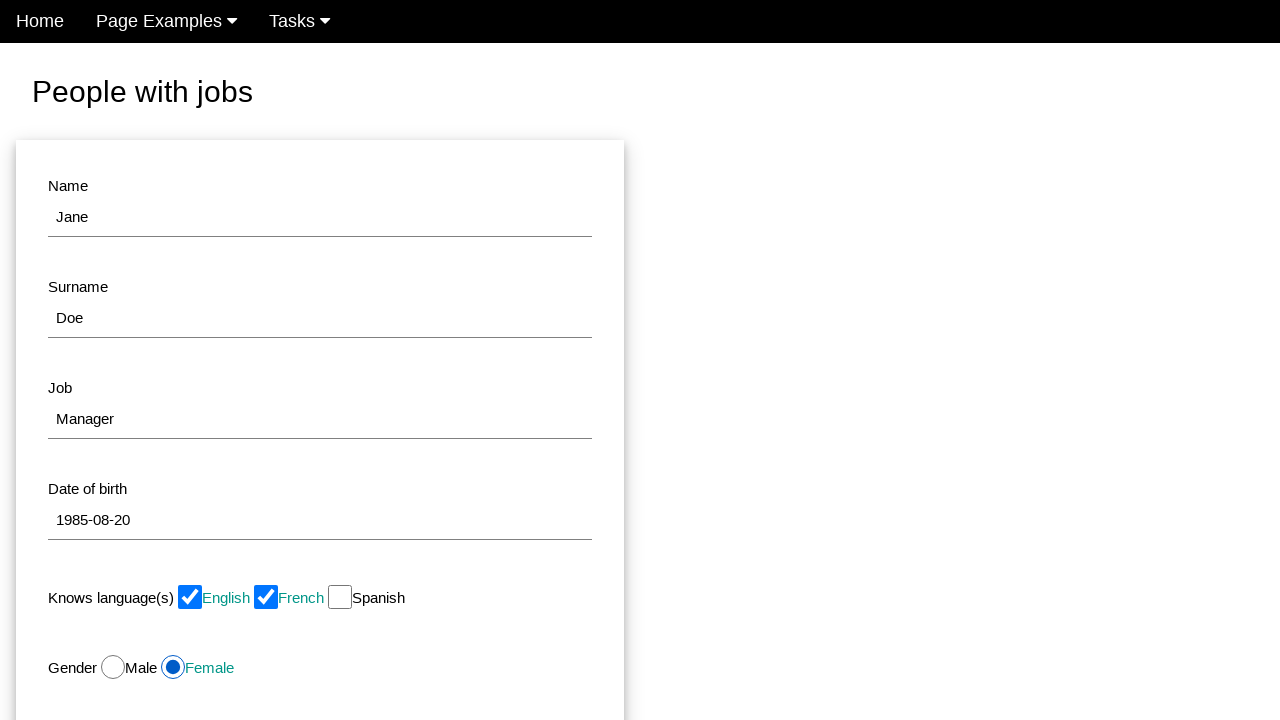

Selected 'Intern' from status dropdown on #status
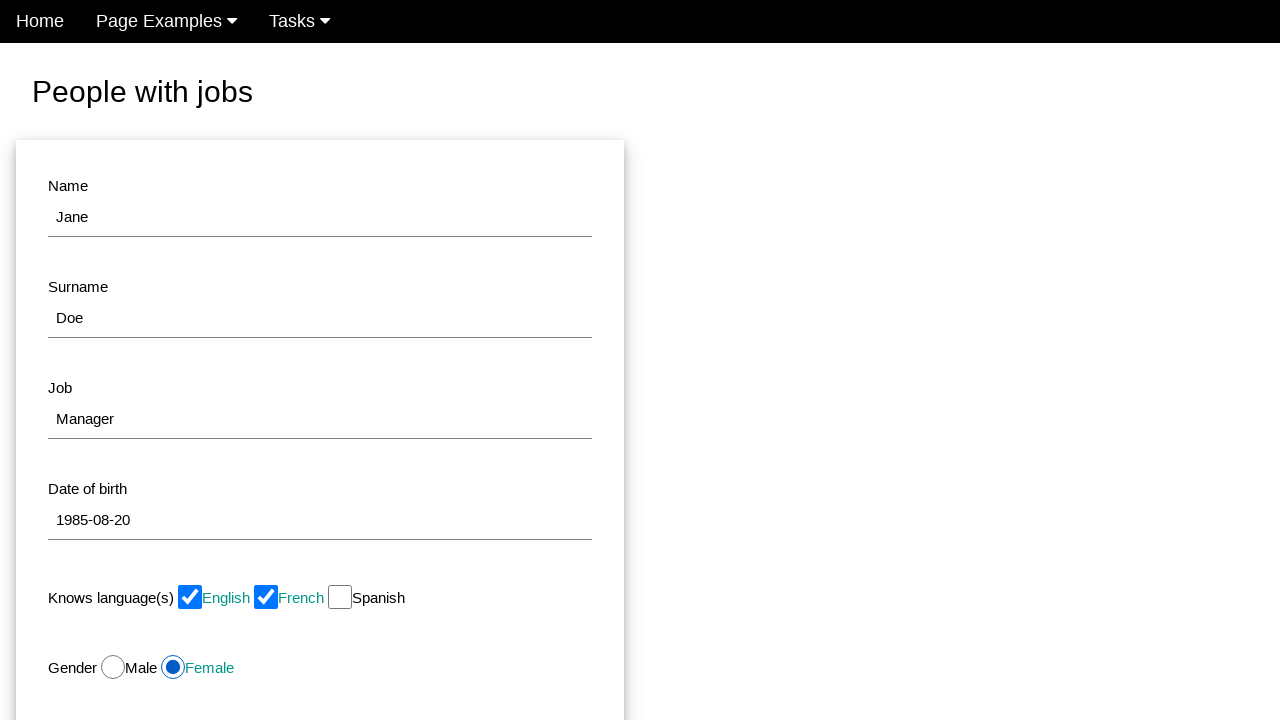

Clicked submit button to save person edits at (178, 510) on #modal_button
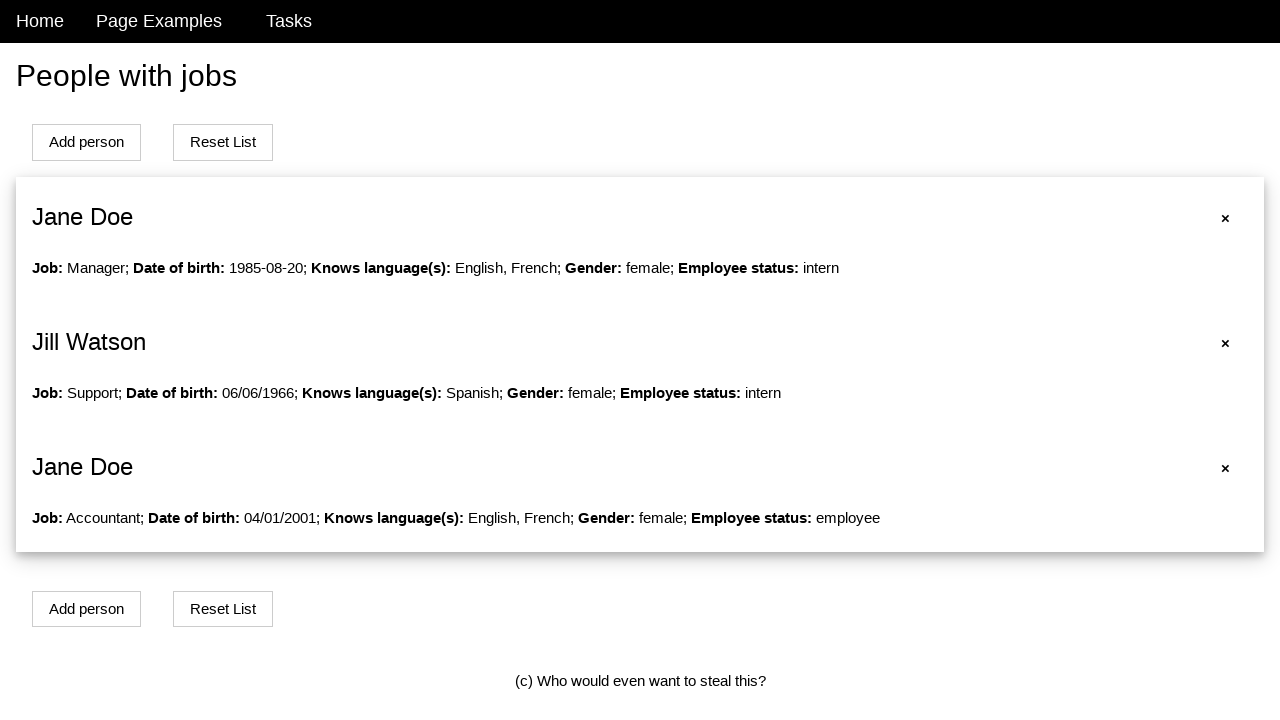

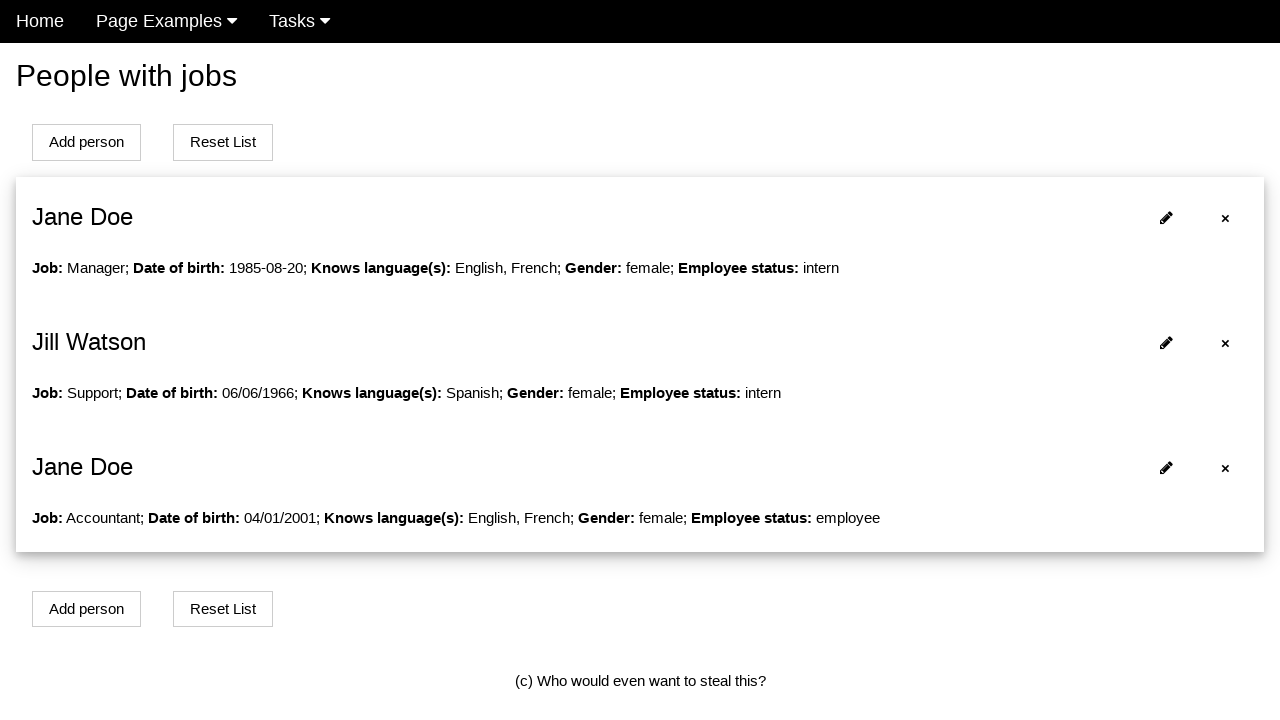